Tests user registration form by filling in personal information (first name, last name, email, phone), selecting a country, and submitting the form.

Starting URL: https://demo.automationtesting.in/Register.html

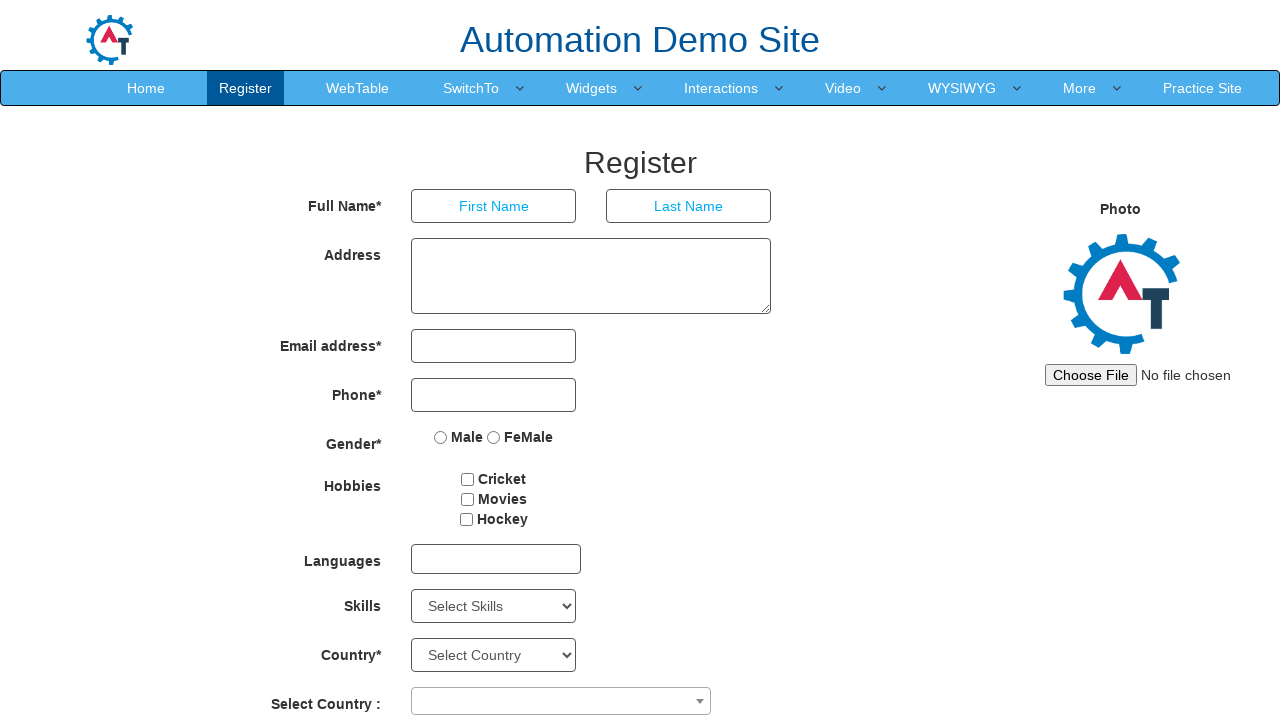

Filled first name field with 'Marco' on input[placeholder='First Name']
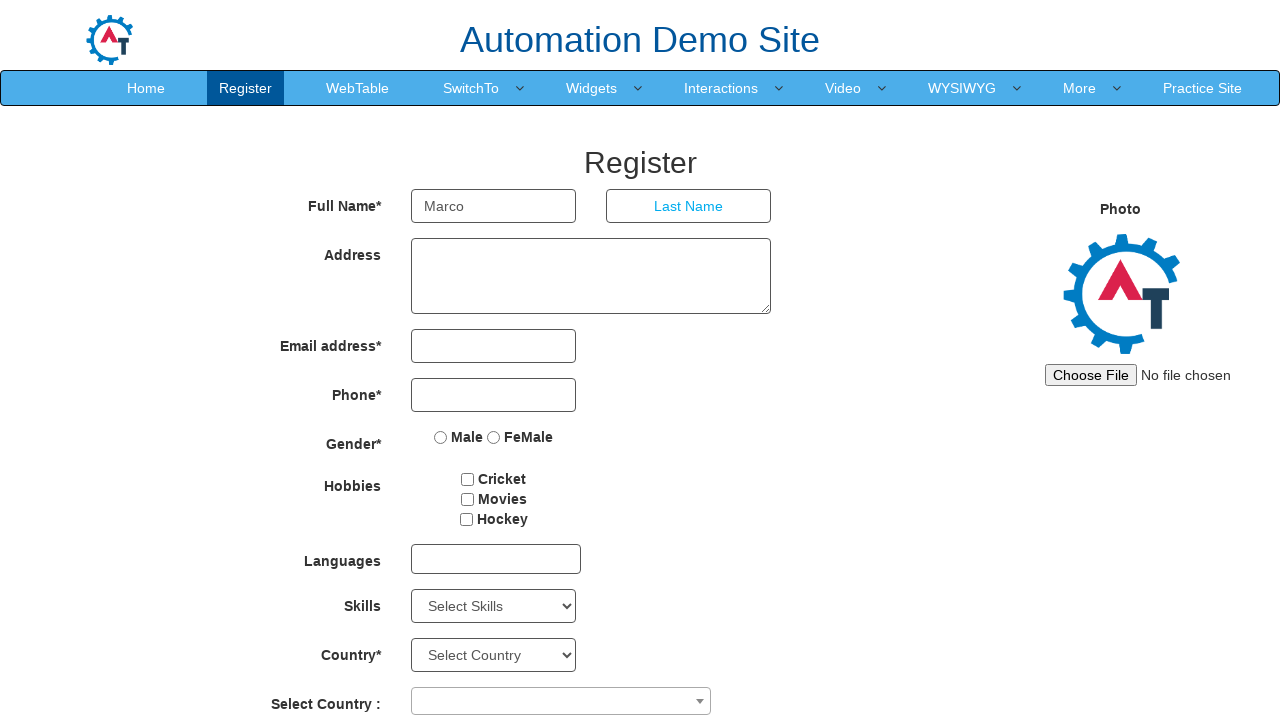

Filled last name field with 'Polo' on input[placeholder='Last Name']
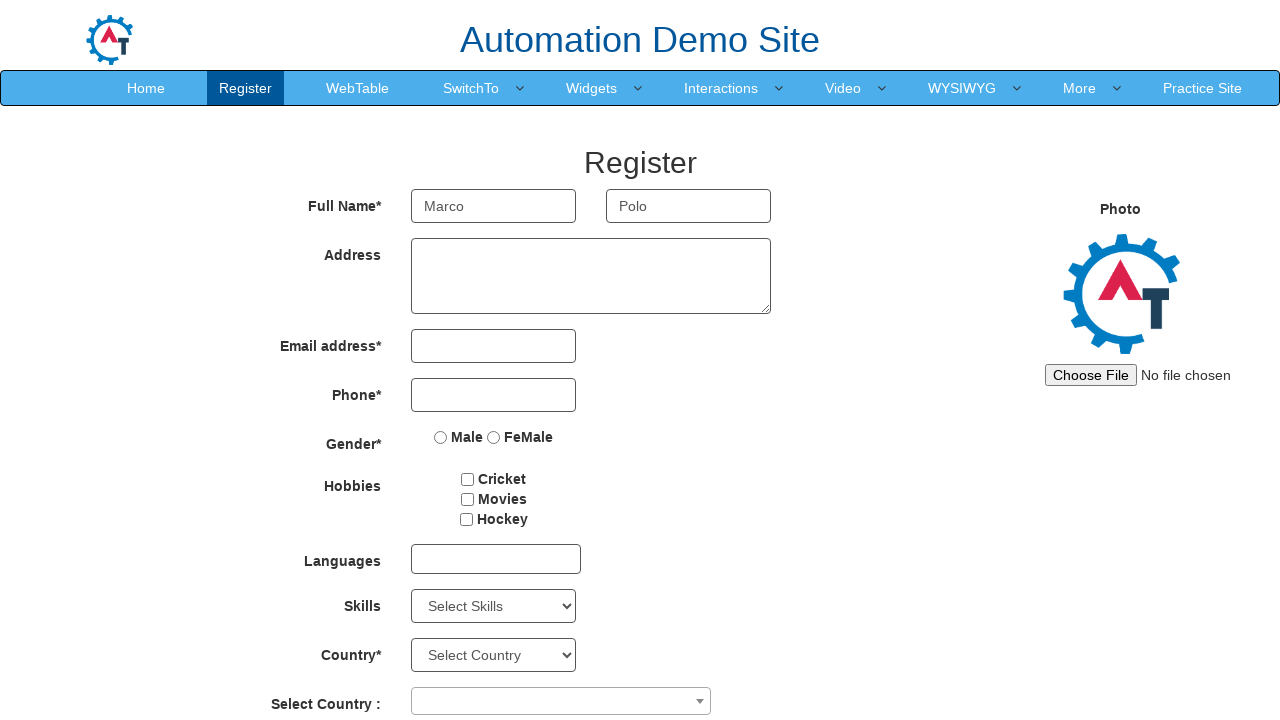

Filled email field with 'marco@polo.com' on input[ng-model='EmailAdress']
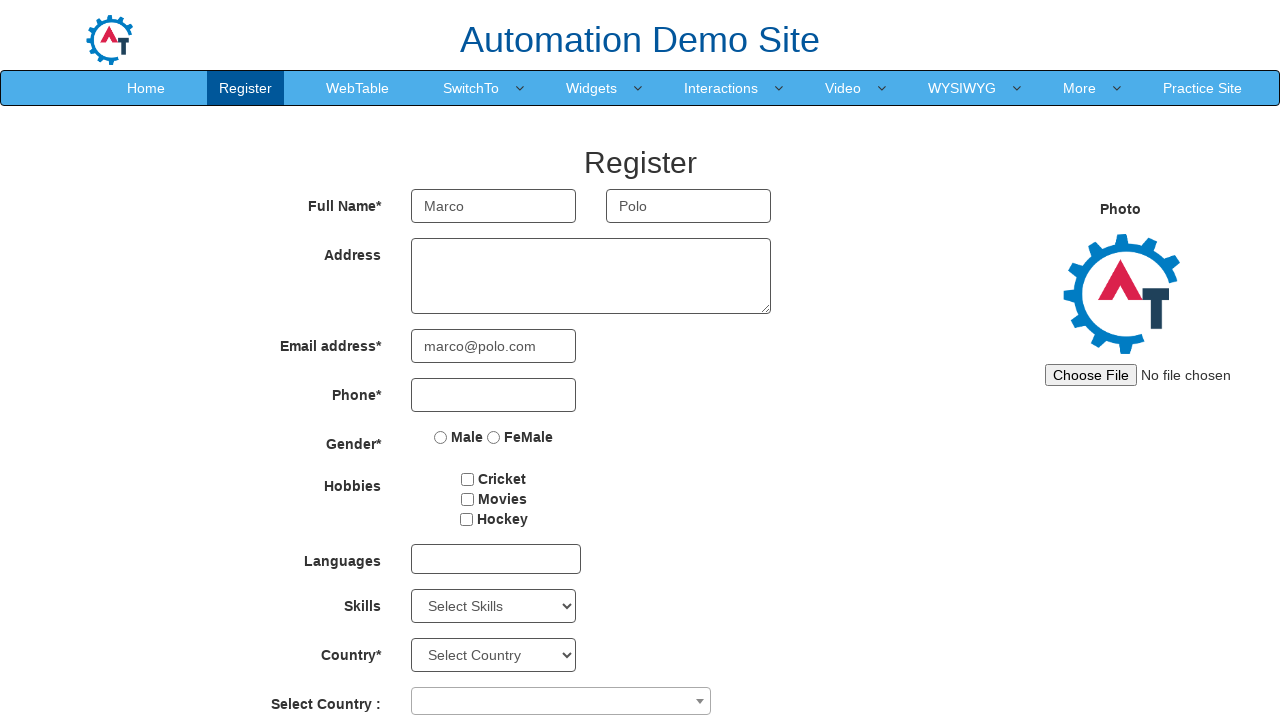

Filled phone number field with '2222226655' on input[ng-model='Phone']
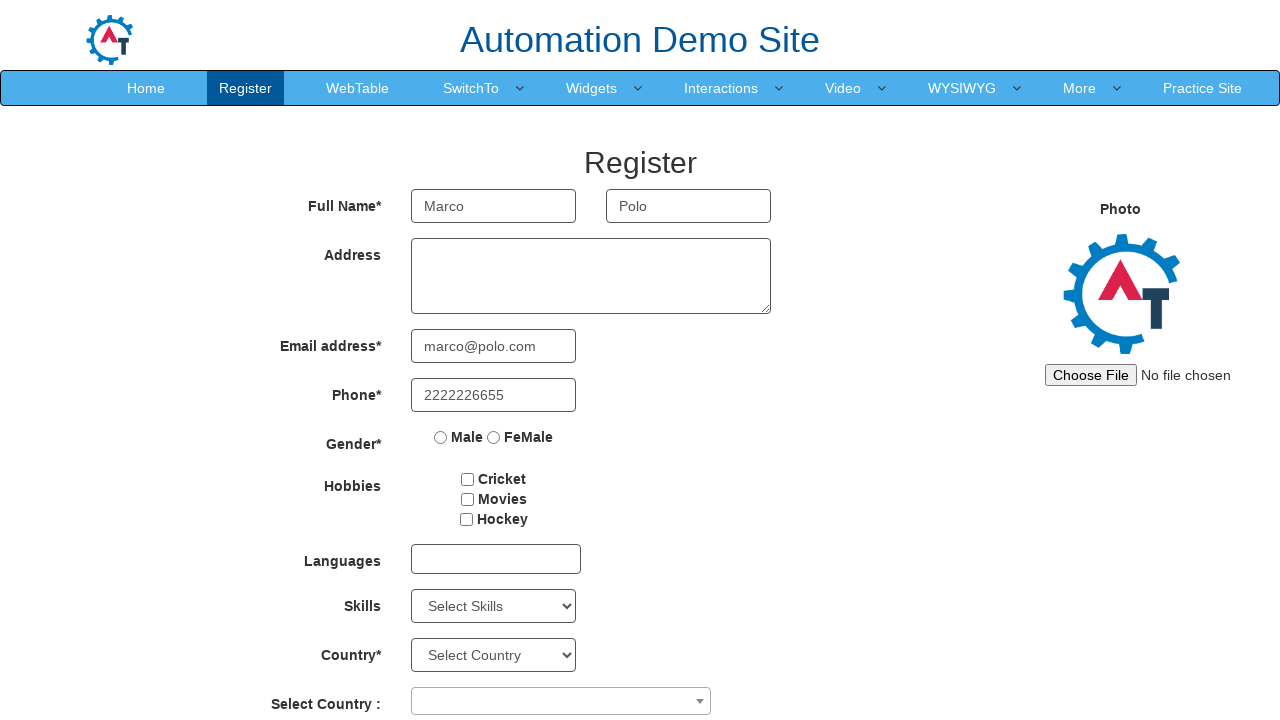

Selected 'Australia' from country dropdown on select#country
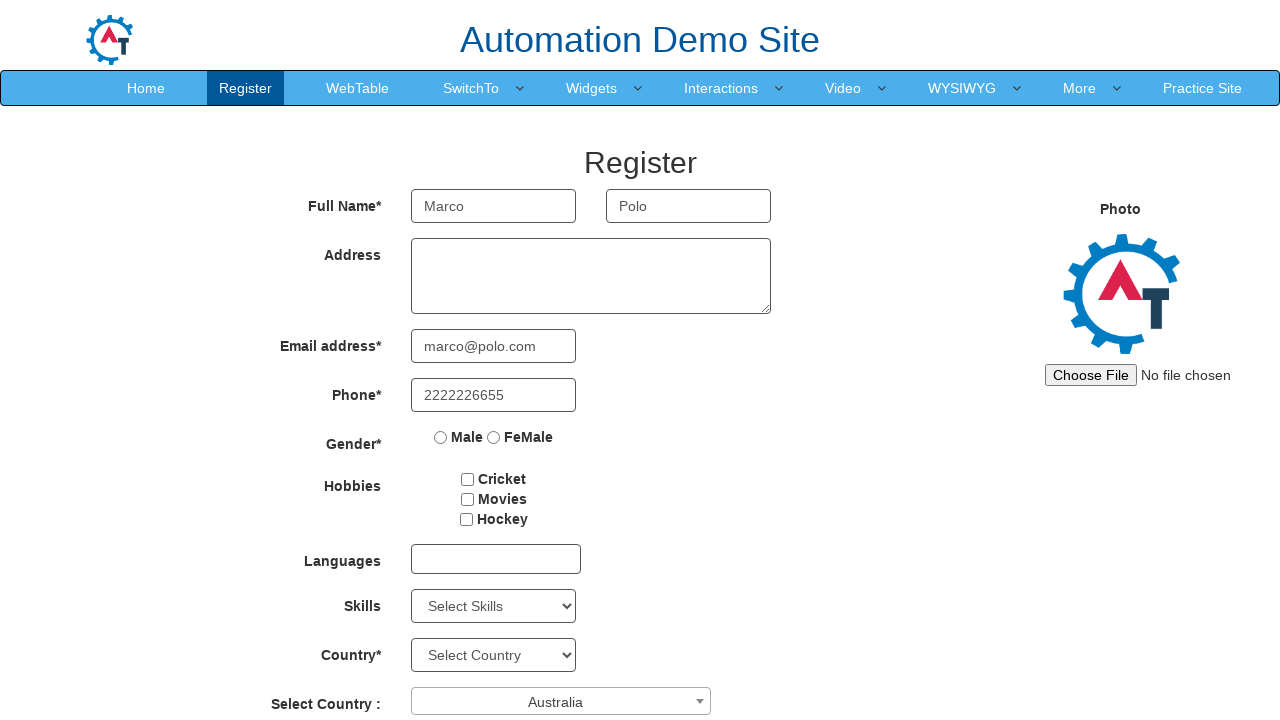

Clicked submit button to register account at (572, 623) on button#submitbtn
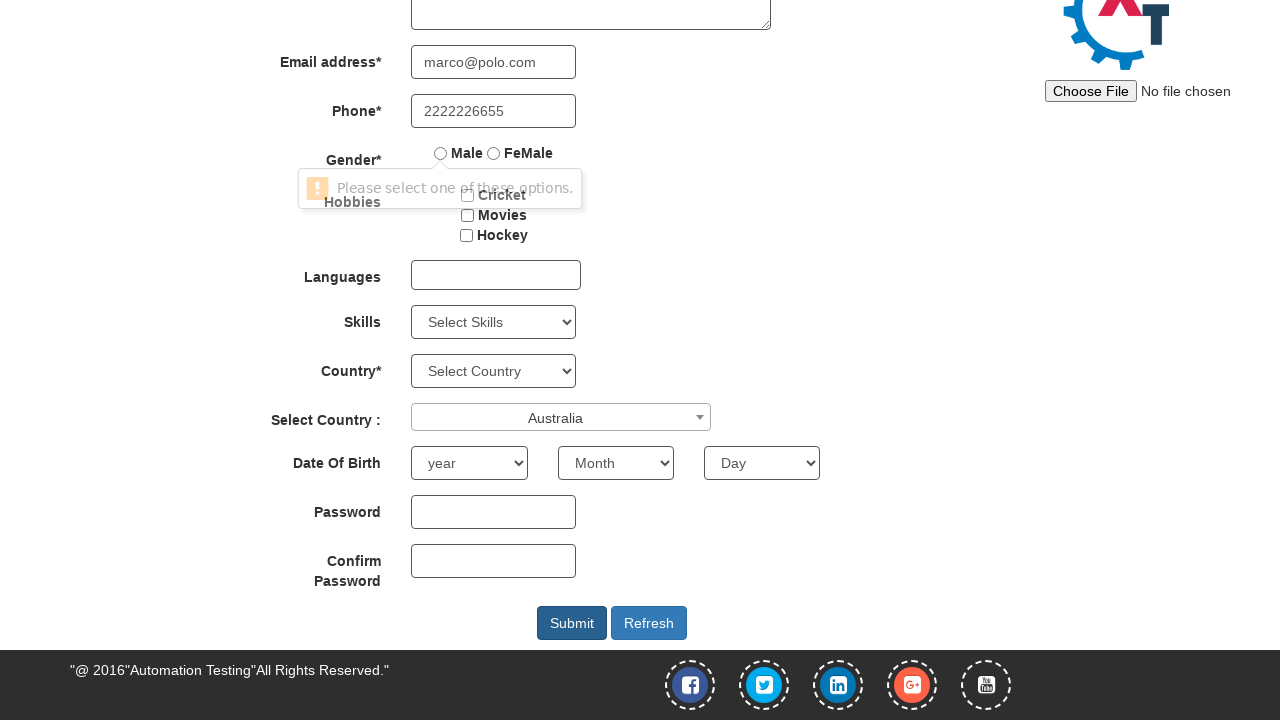

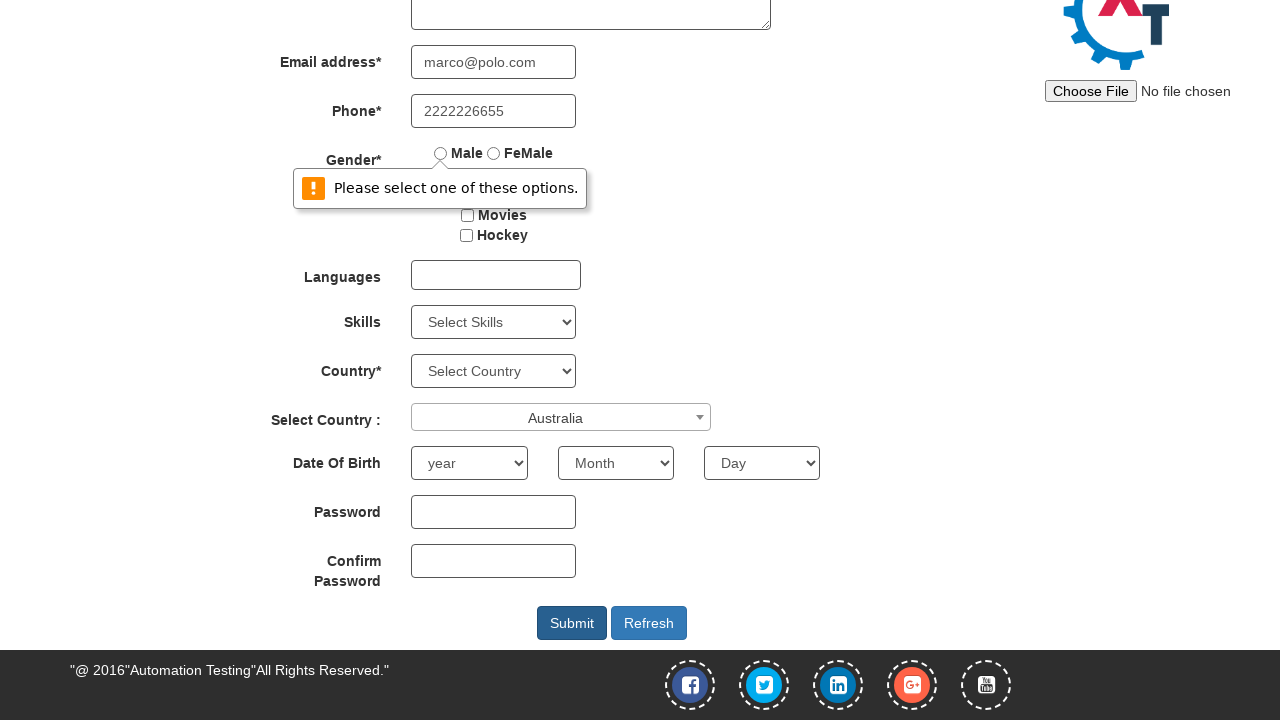